Tests that the complete all checkbox updates state when individual items are completed or cleared

Starting URL: https://demo.playwright.dev/todomvc

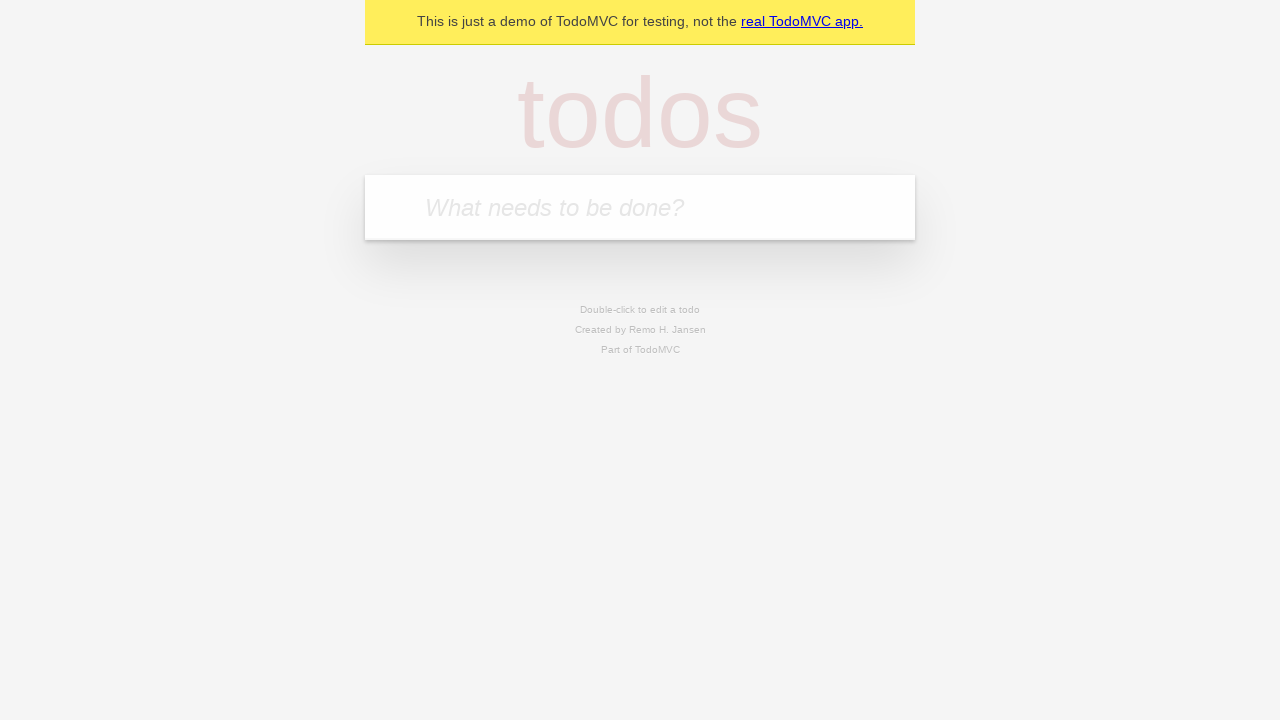

Filled todo input with 'buy some cheese' on internal:attr=[placeholder="What needs to be done?"i]
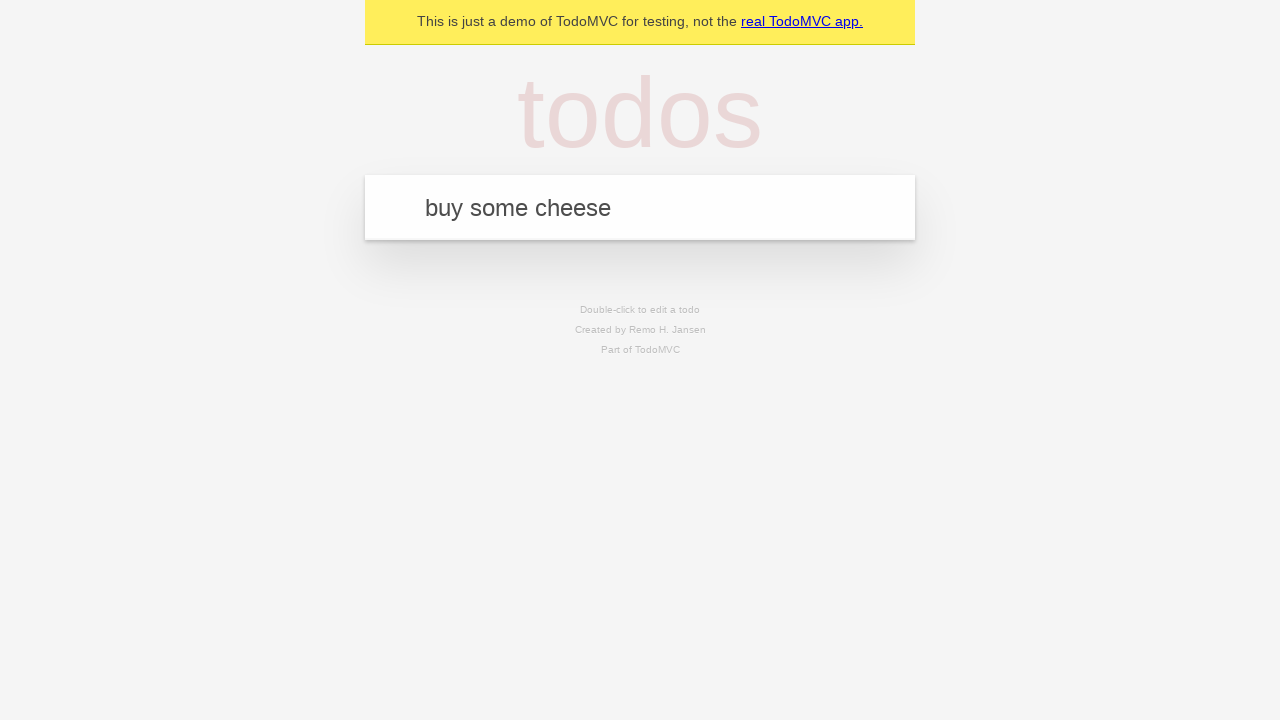

Pressed Enter to create first todo on internal:attr=[placeholder="What needs to be done?"i]
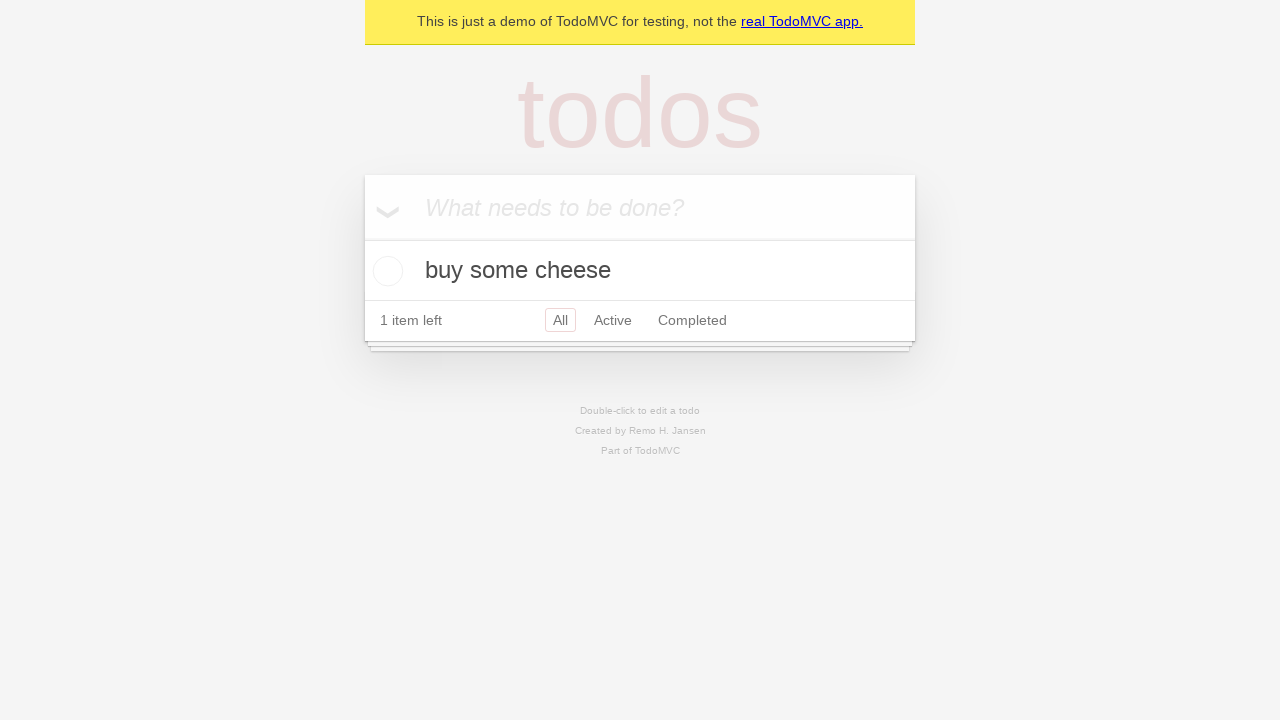

Filled todo input with 'feed the cat' on internal:attr=[placeholder="What needs to be done?"i]
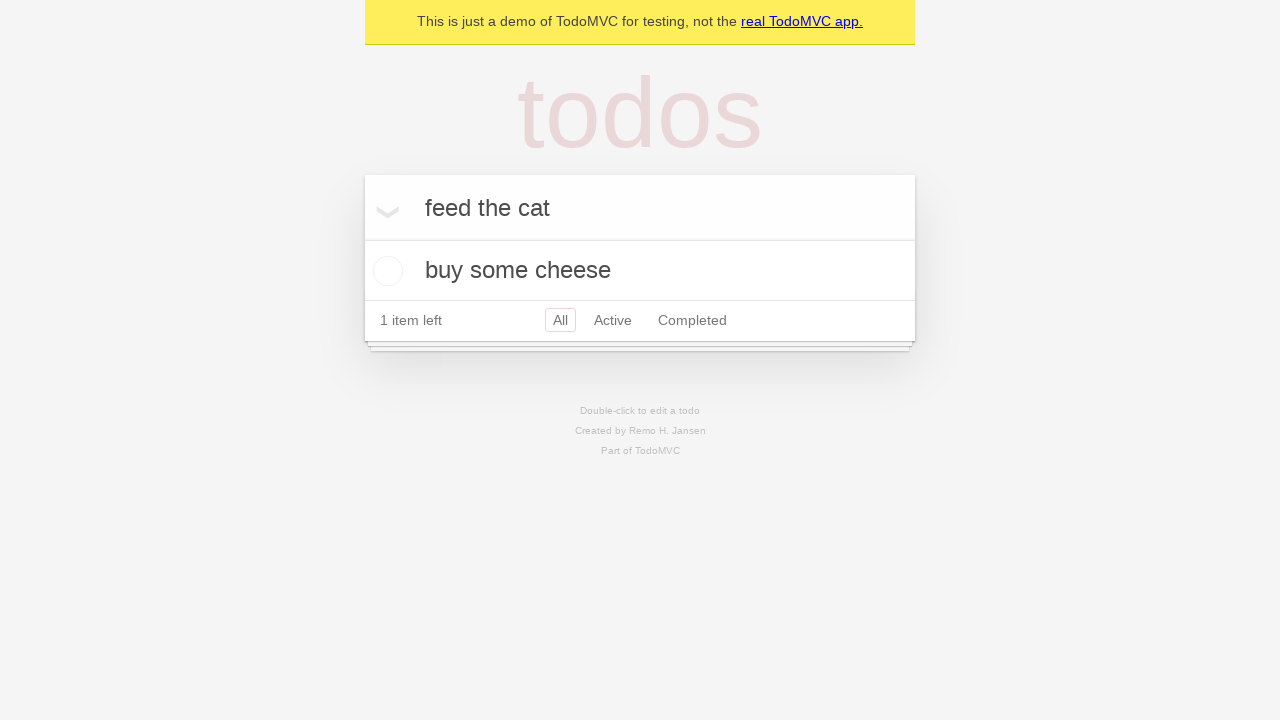

Pressed Enter to create second todo on internal:attr=[placeholder="What needs to be done?"i]
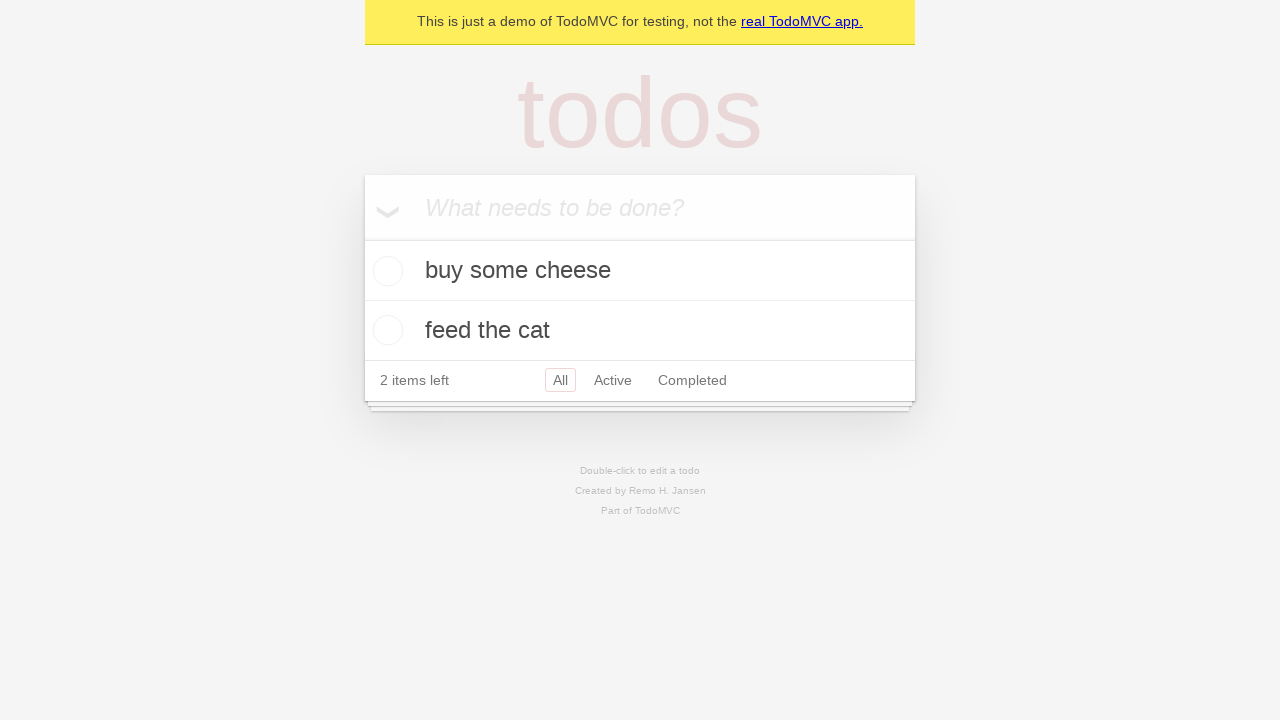

Filled todo input with 'book a doctors appointment' on internal:attr=[placeholder="What needs to be done?"i]
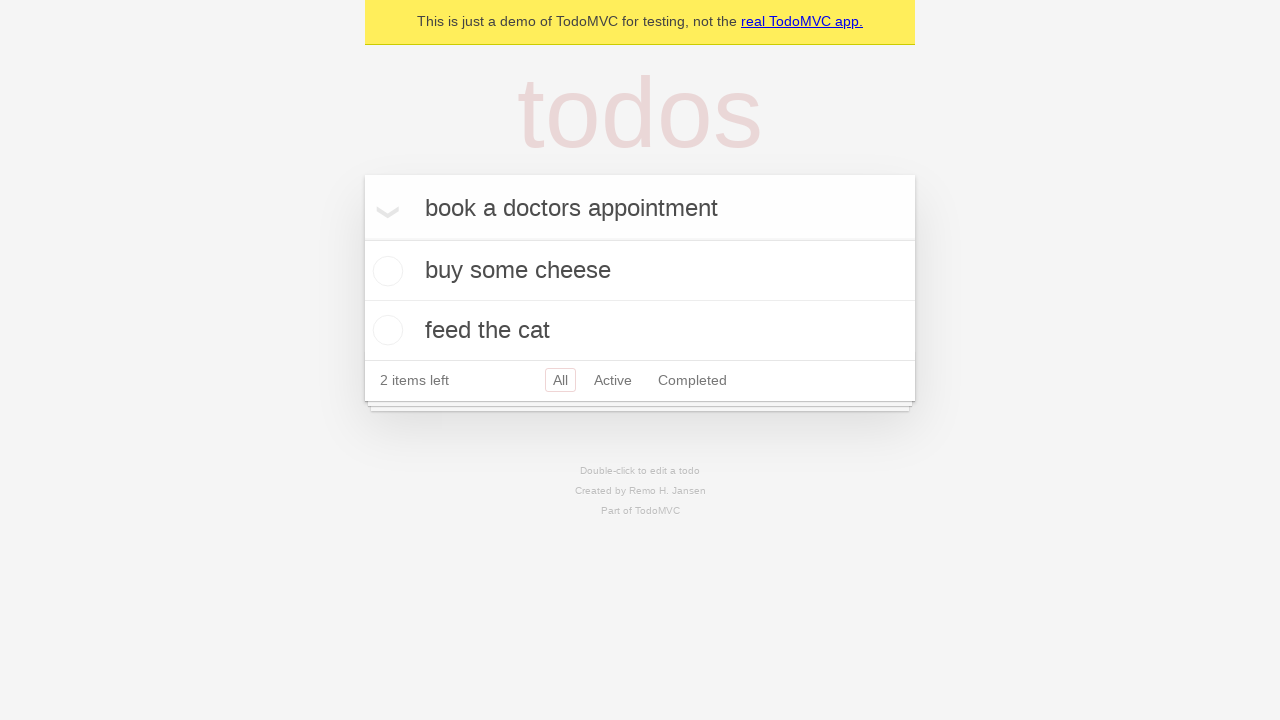

Pressed Enter to create third todo on internal:attr=[placeholder="What needs to be done?"i]
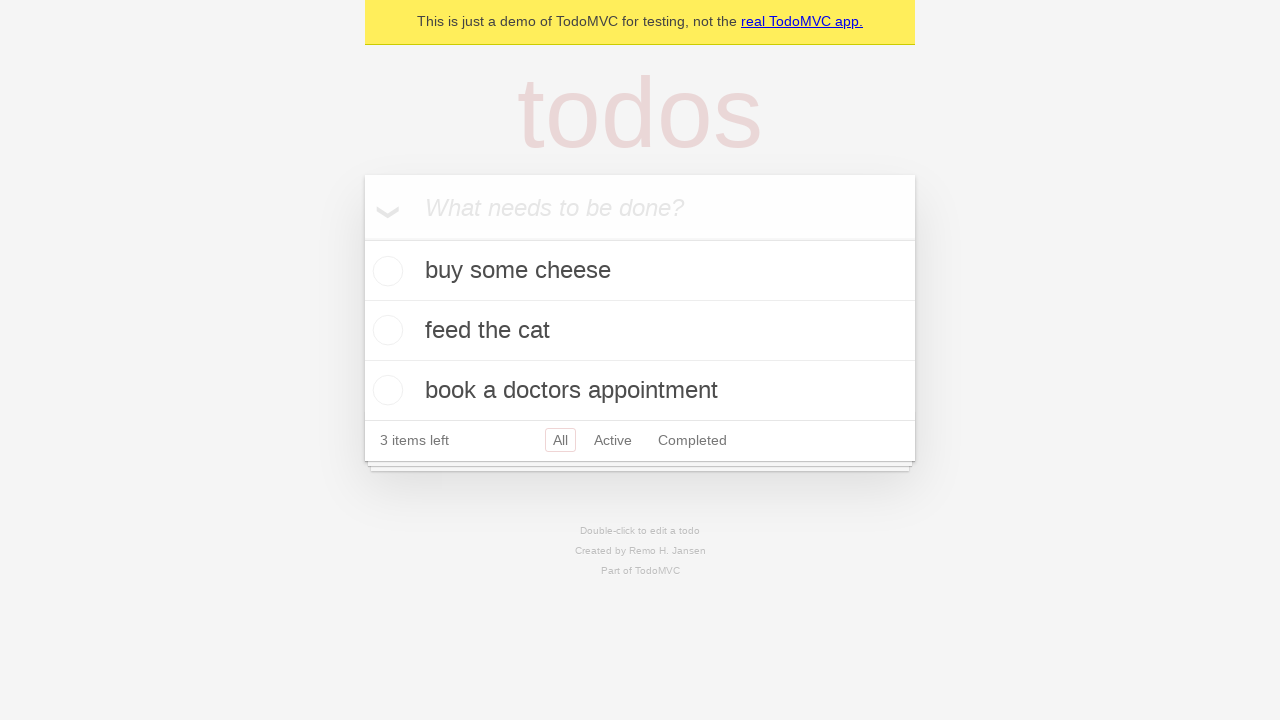

Checked 'Mark all as complete' checkbox to complete all todos at (362, 238) on internal:label="Mark all as complete"i
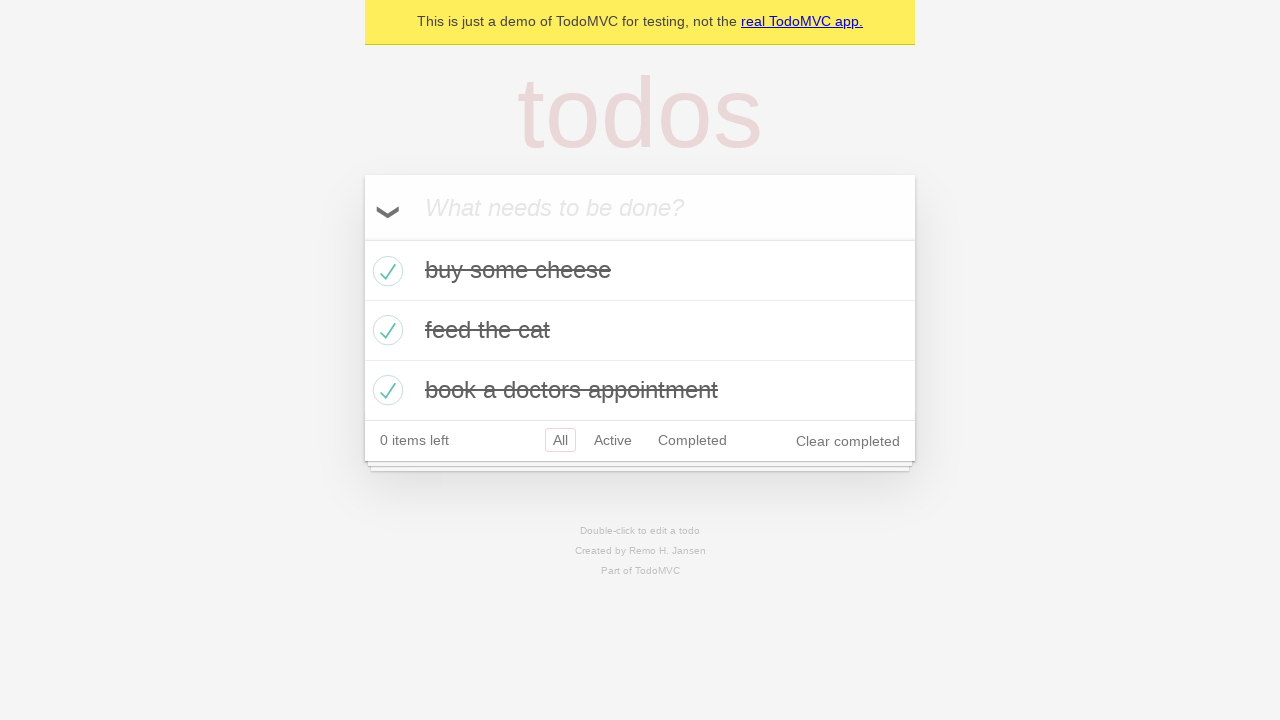

Unchecked first todo item checkbox at (385, 271) on internal:testid=[data-testid="todo-item"s] >> nth=0 >> internal:role=checkbox
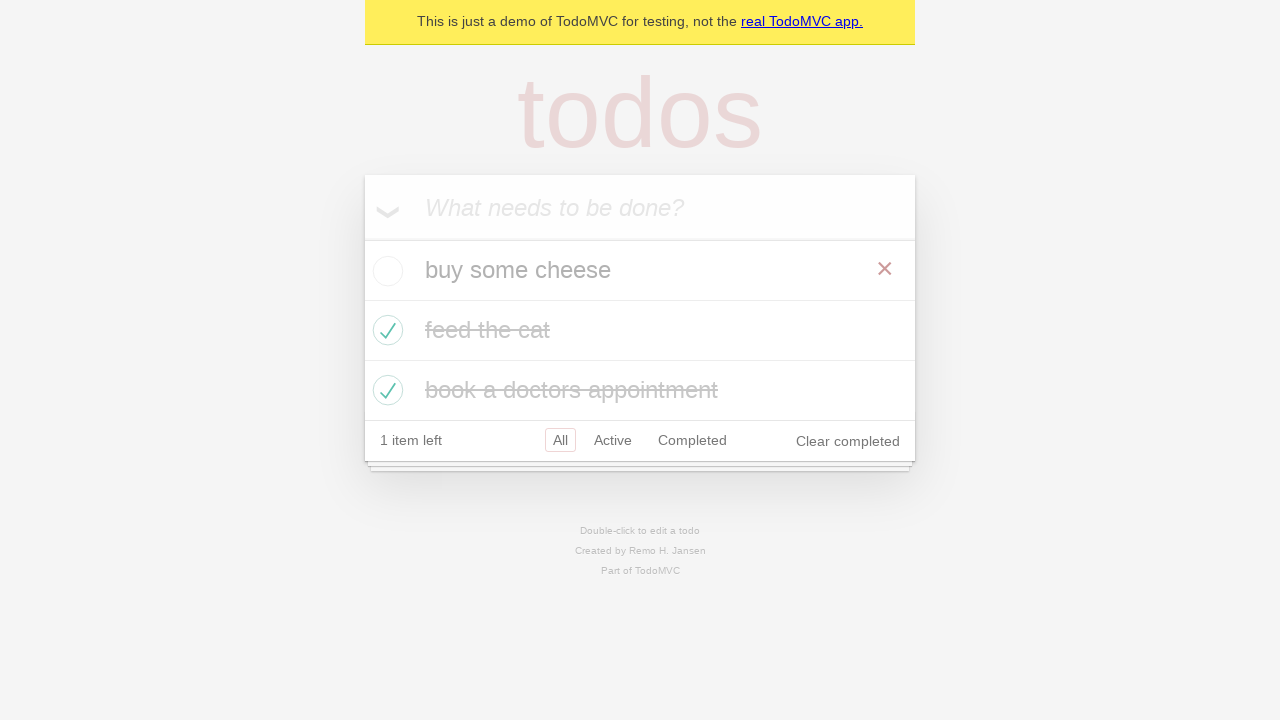

Checked first todo item checkbox again at (385, 271) on internal:testid=[data-testid="todo-item"s] >> nth=0 >> internal:role=checkbox
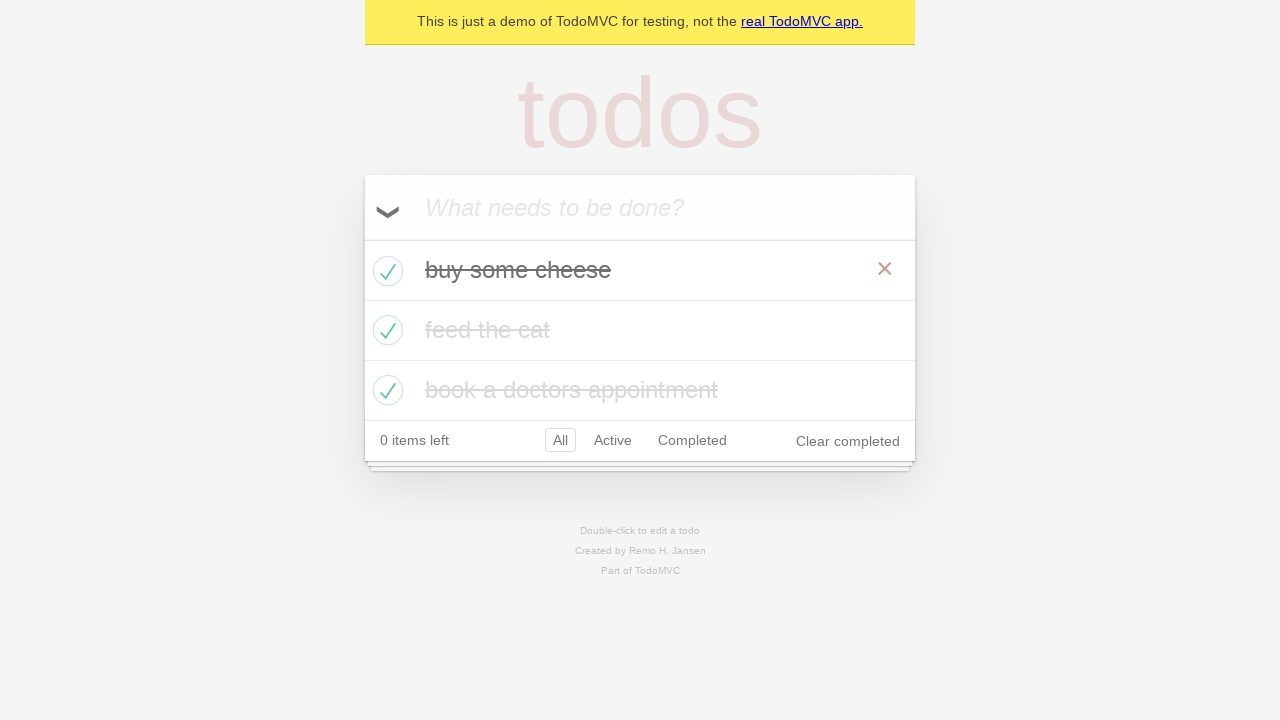

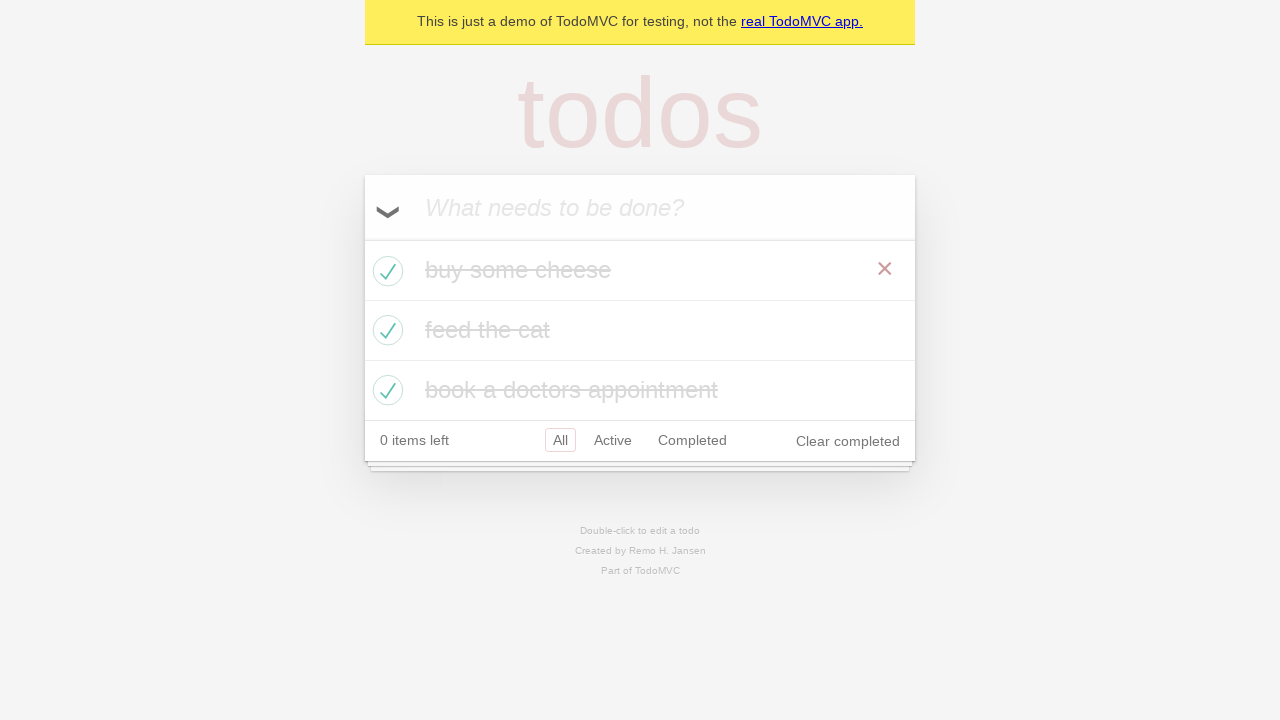